Tests JavaScript execution to set value in an input field on a dynamic controls page

Starting URL: https://the-internet.herokuapp.com/dynamic_controls

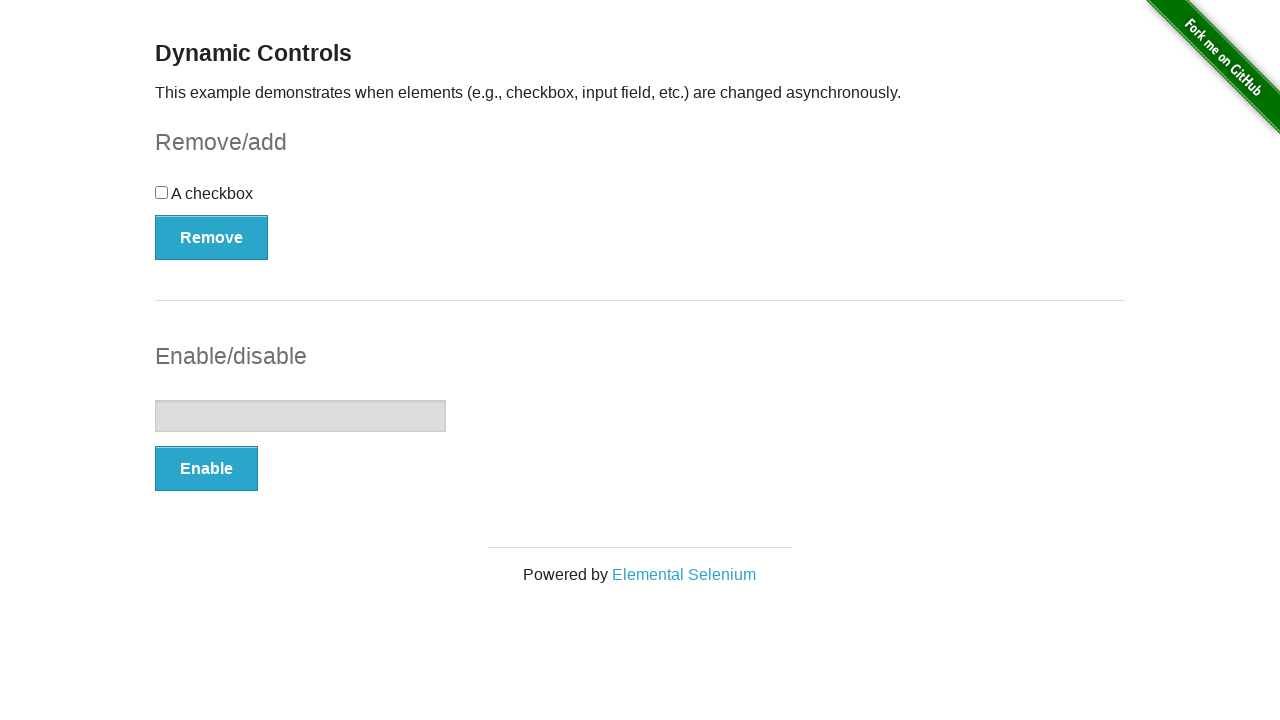

Navigated to dynamic controls page
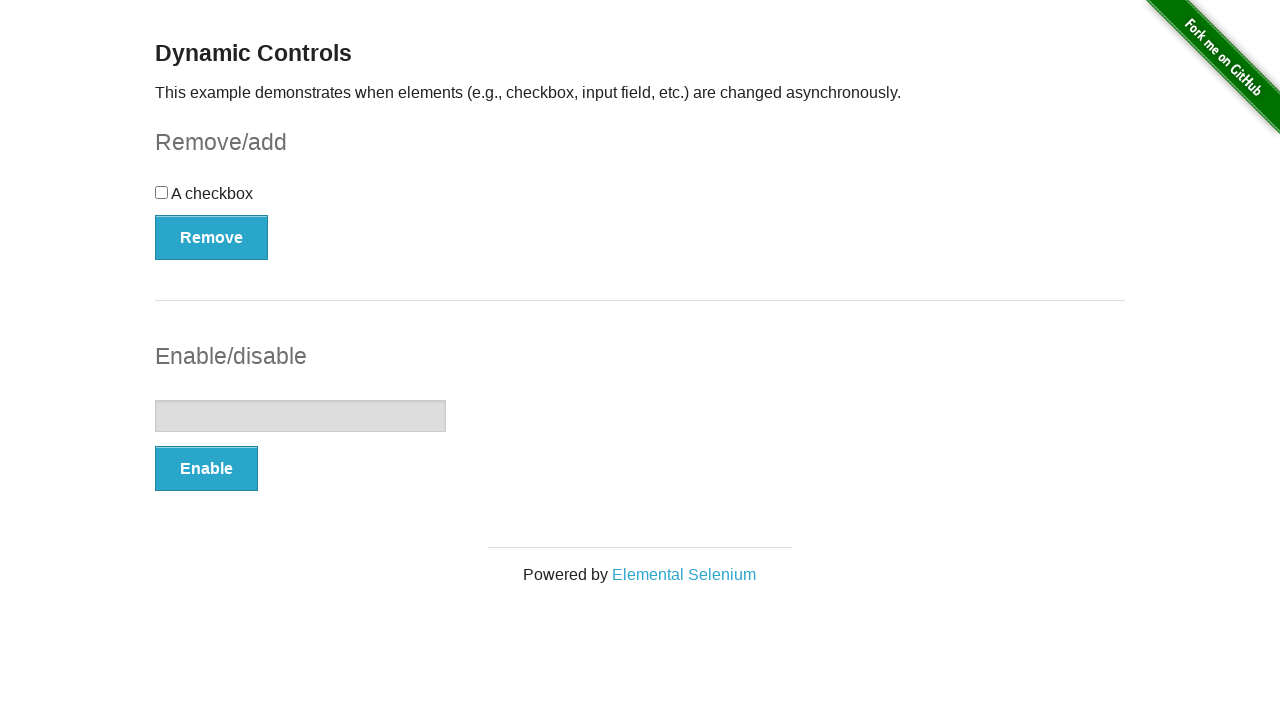

Located input element by selector #input-example>input
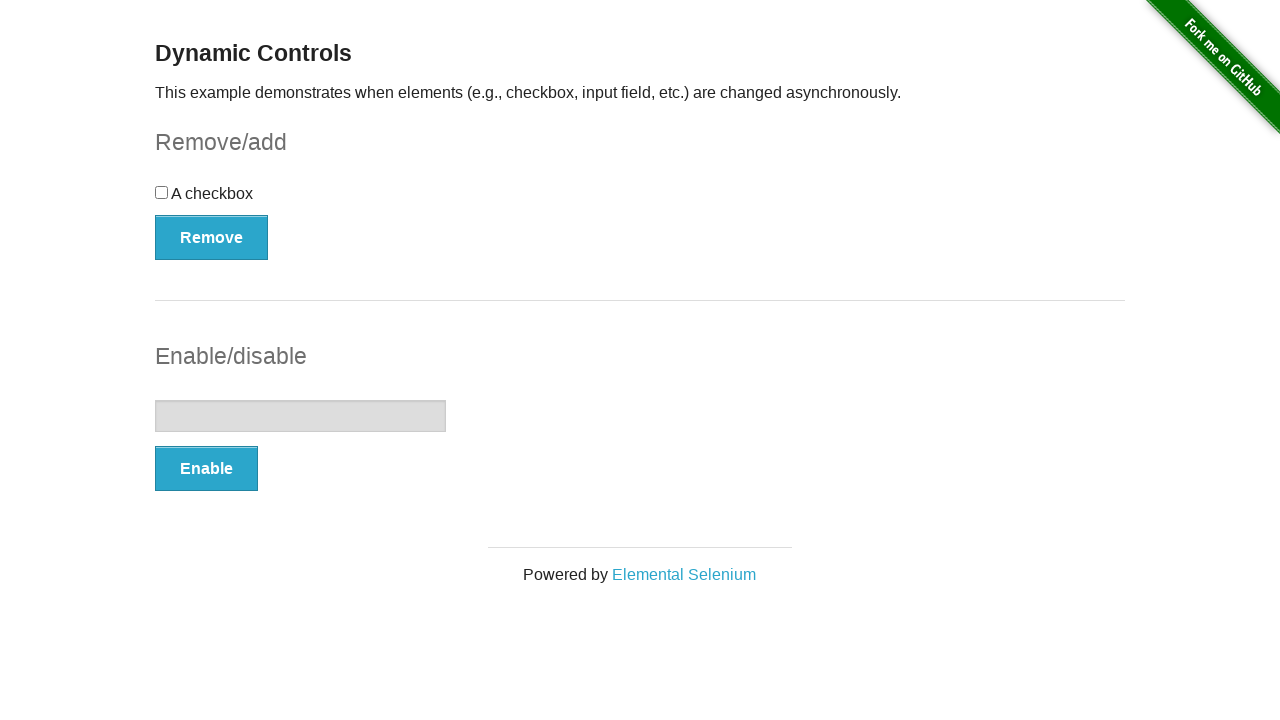

Executed JavaScript to set input value to 'Hello Disable Element'
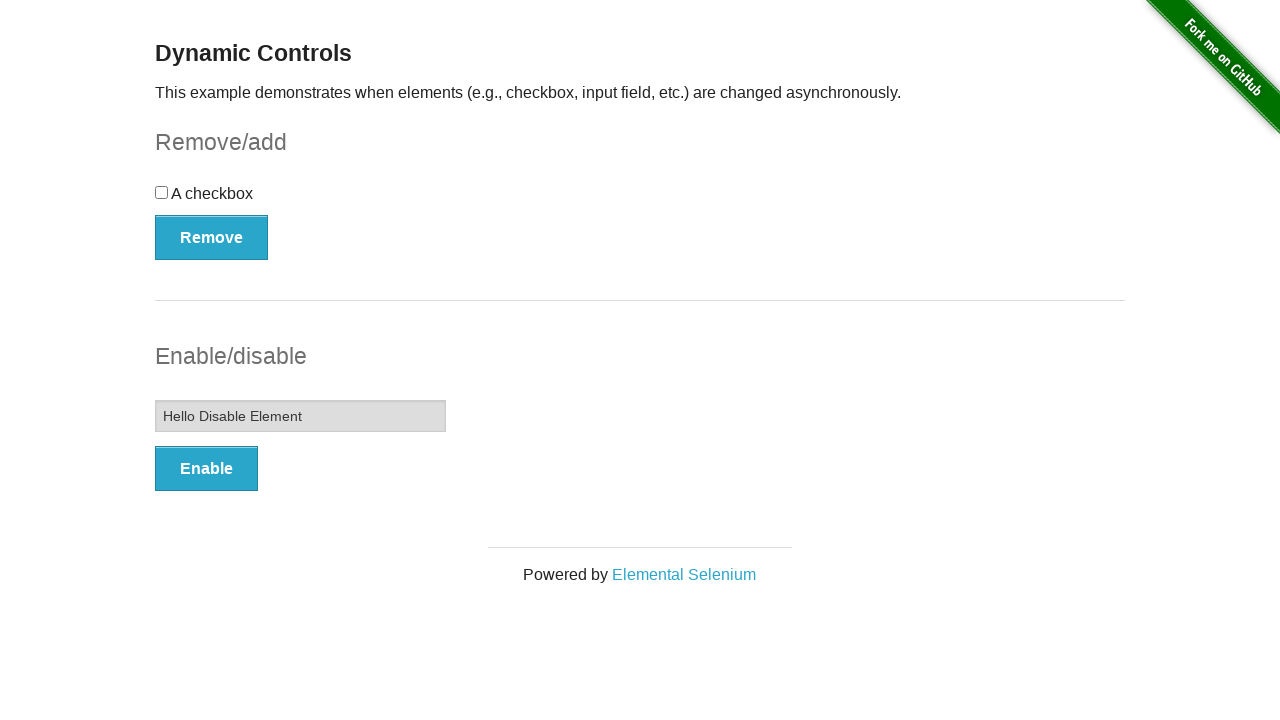

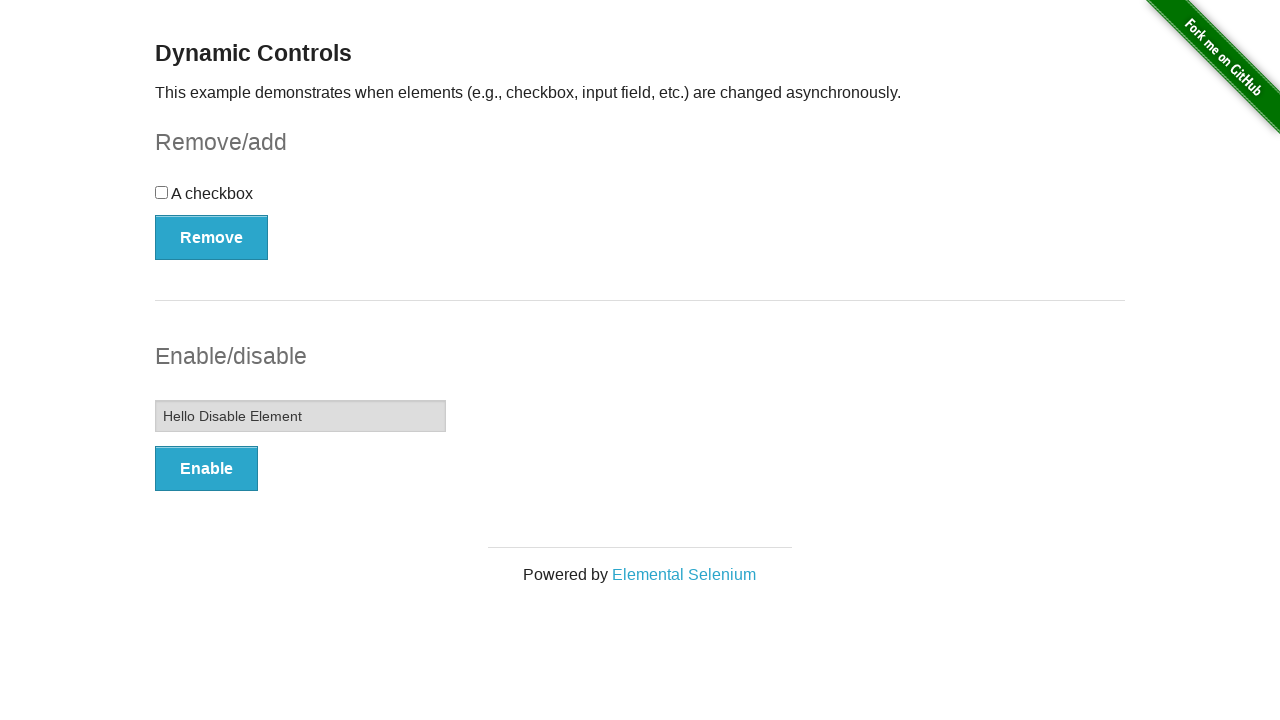